Tests input field functionality by entering a numeric value into a number input field

Starting URL: https://the-internet.herokuapp.com/inputs

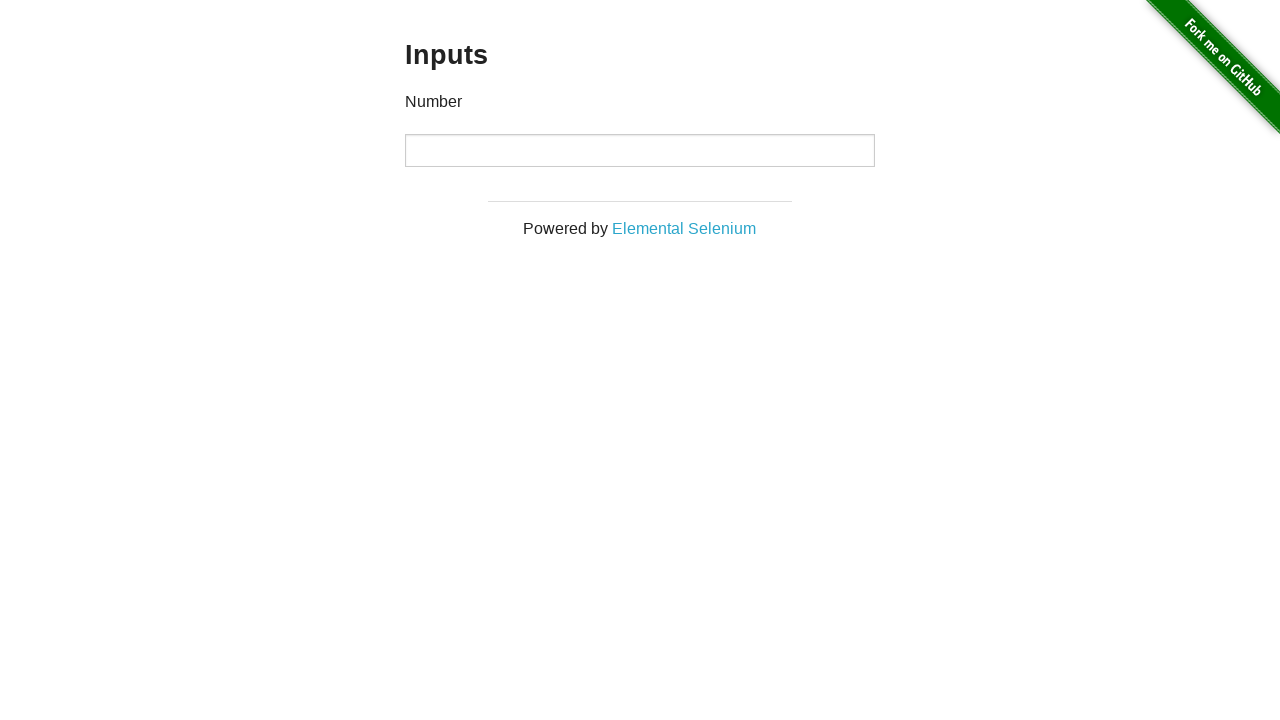

Entered numeric value '1234' into number input field on input[type='number']
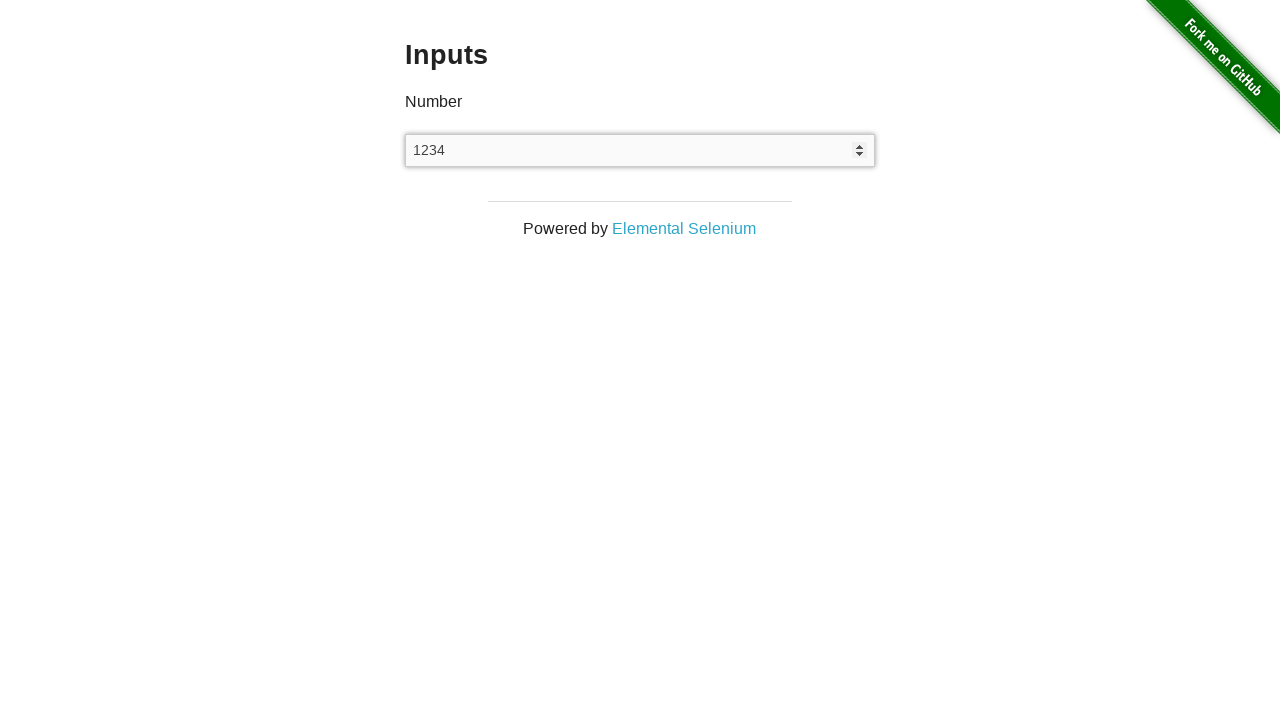

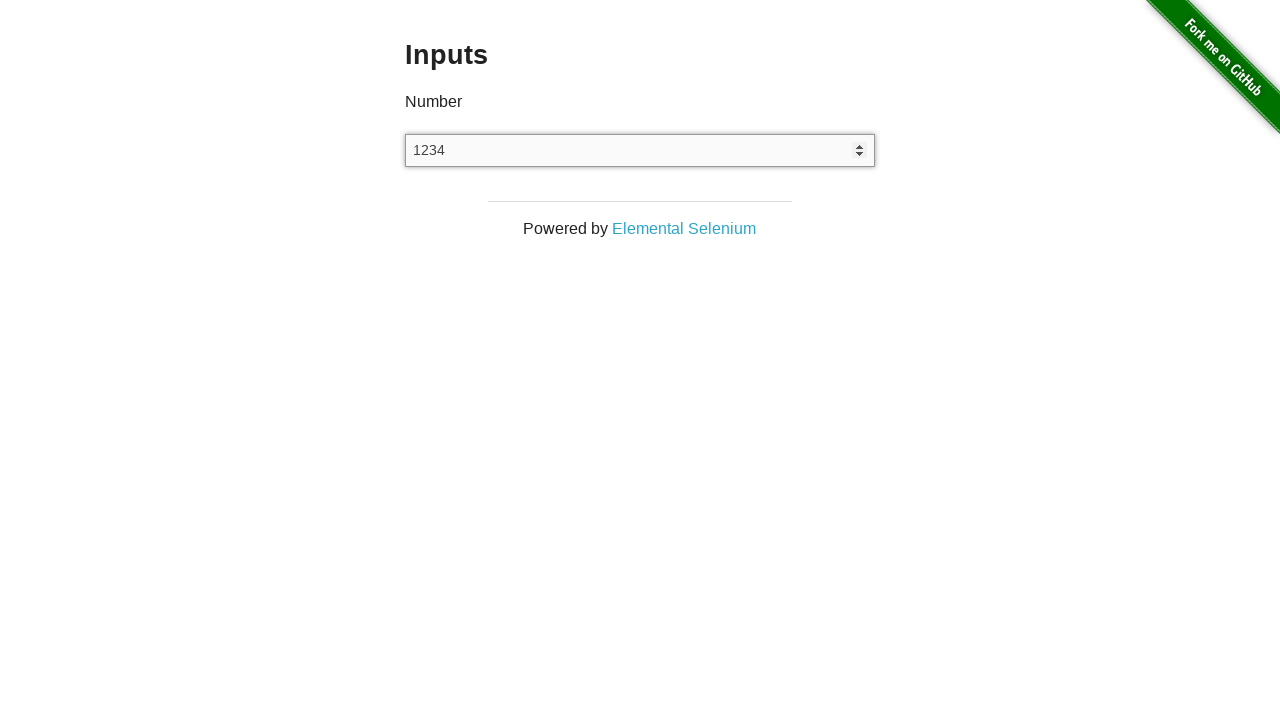